Tests jQuery UI Menu functionality by hovering through nested menu items and clicking on the "Excel" option under the Enabled > Downloads menu path.

Starting URL: https://the-internet.herokuapp.com/jqueryui/menu

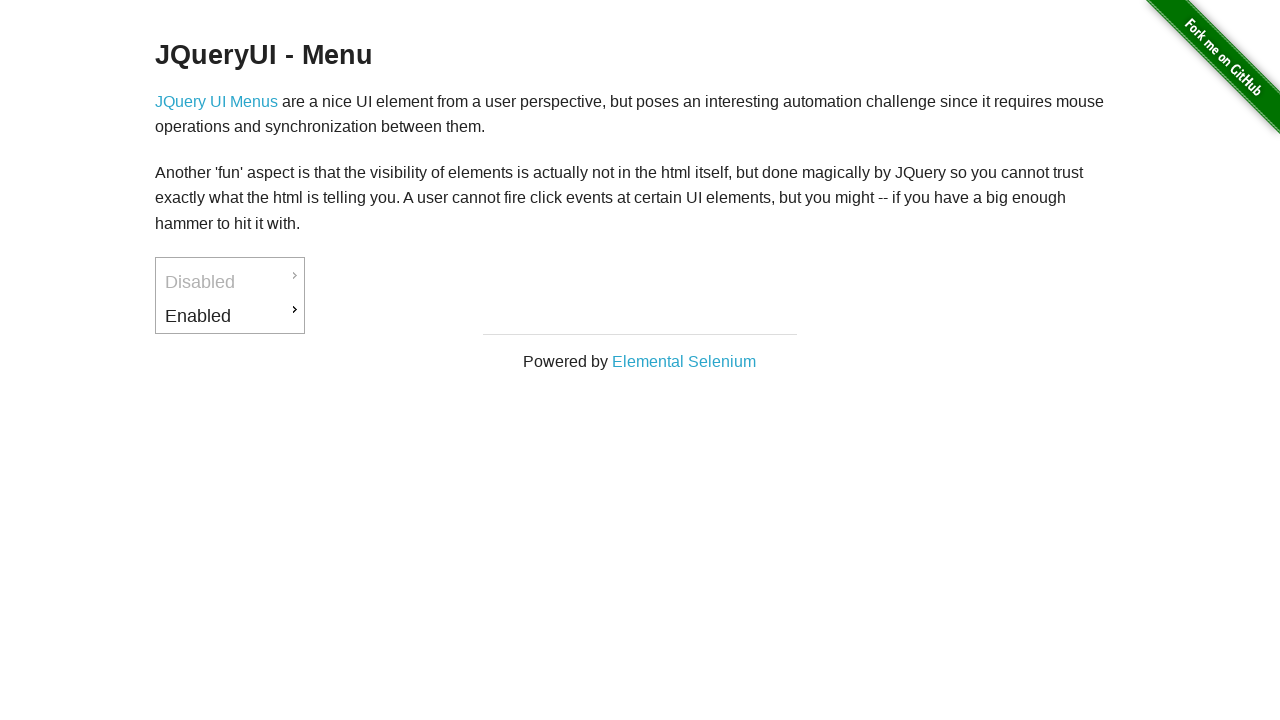

Waited for jQuery UI Menu to load
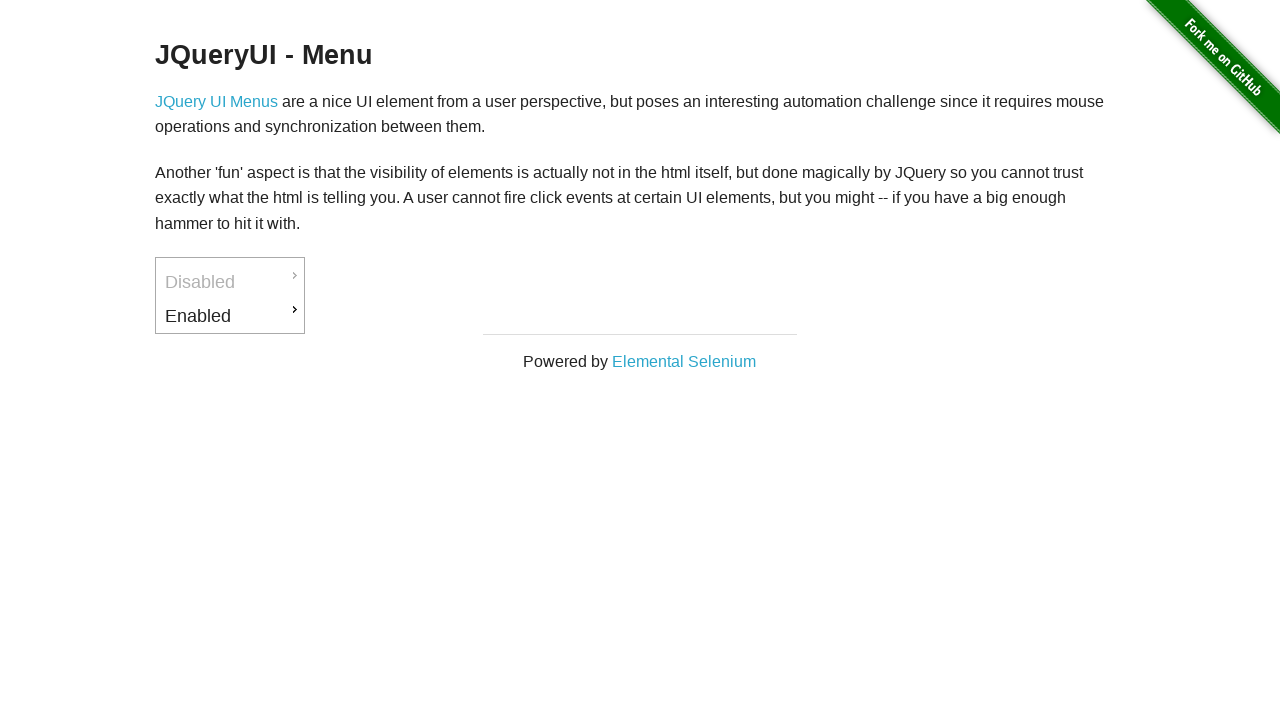

Hovered over 'Enabled' menu item to reveal submenu at (230, 316) on #ui-id-3
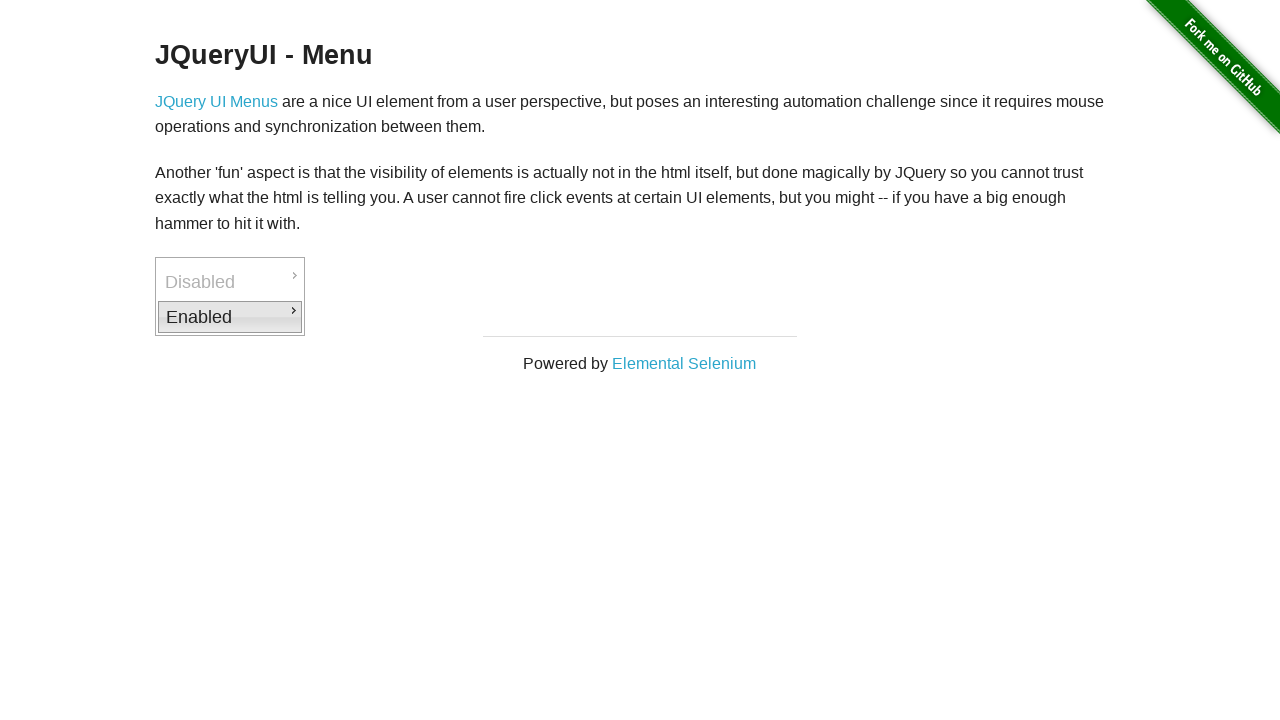

Hovered over 'Downloads' submenu item to reveal nested options at (376, 319) on #ui-id-4
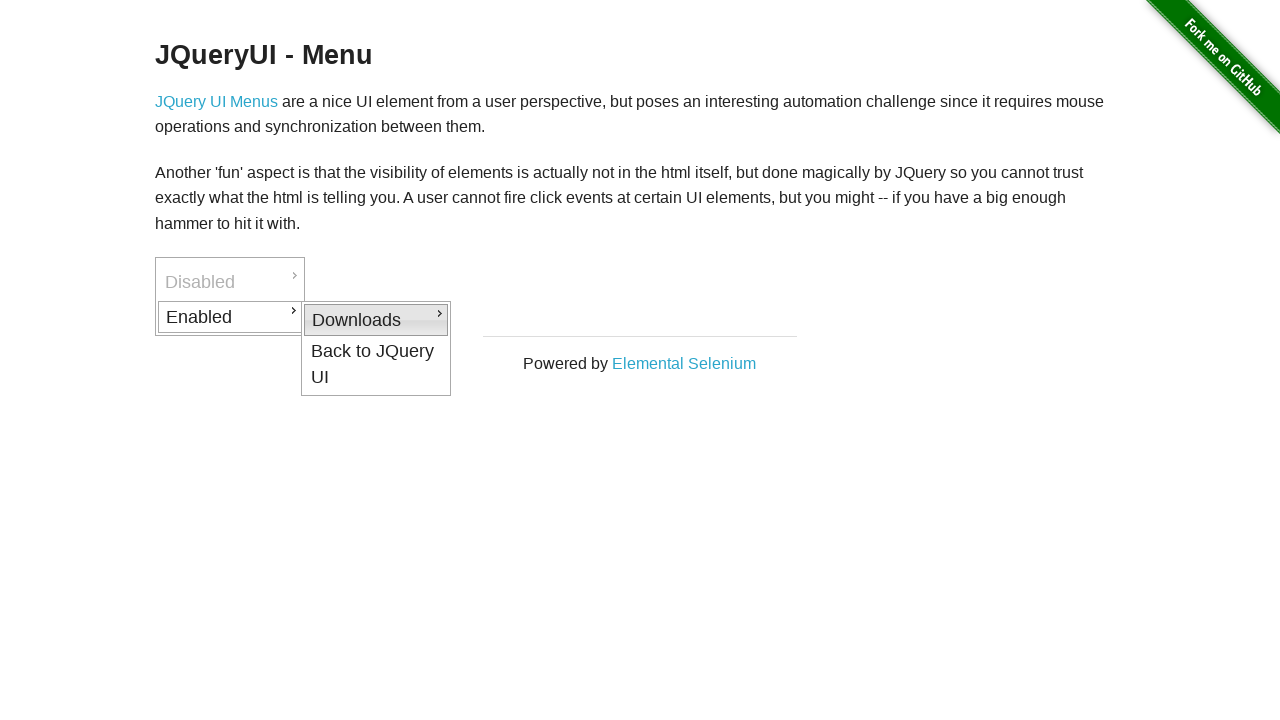

Clicked on 'Excel' option under Enabled > Downloads menu path at (522, 352) on #ui-id-6
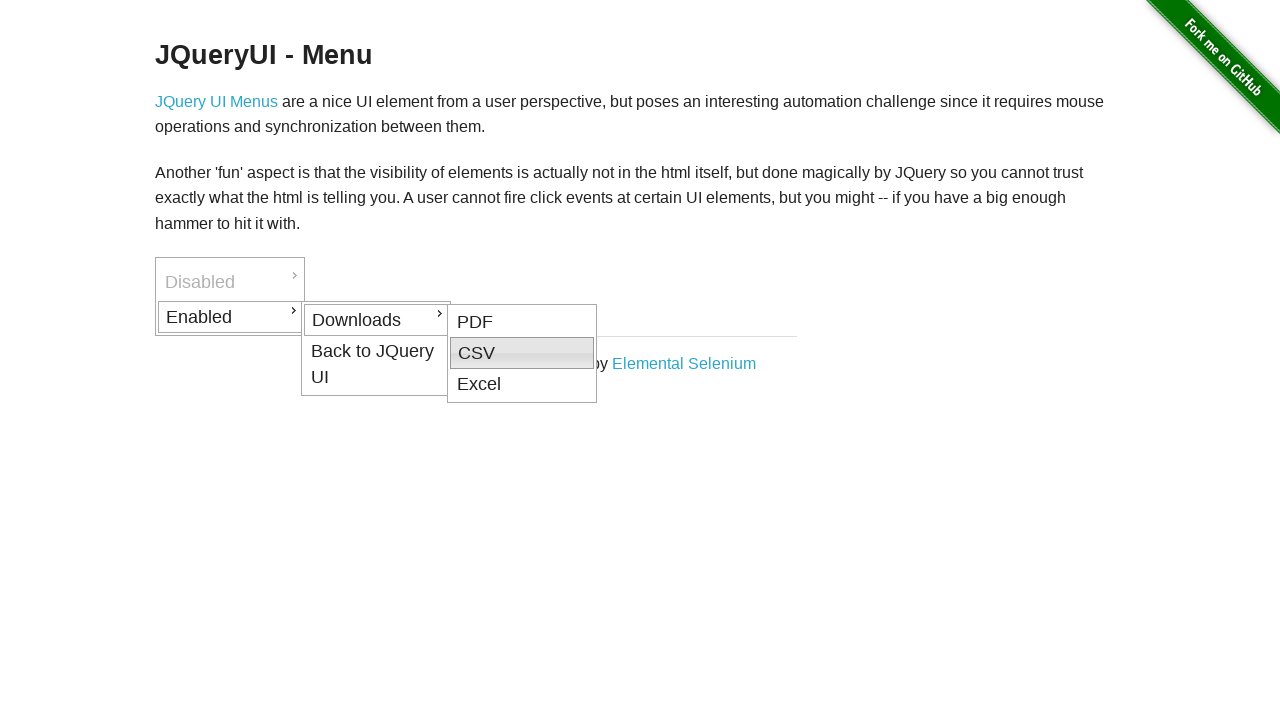

Verified page loaded after clicking Excel option
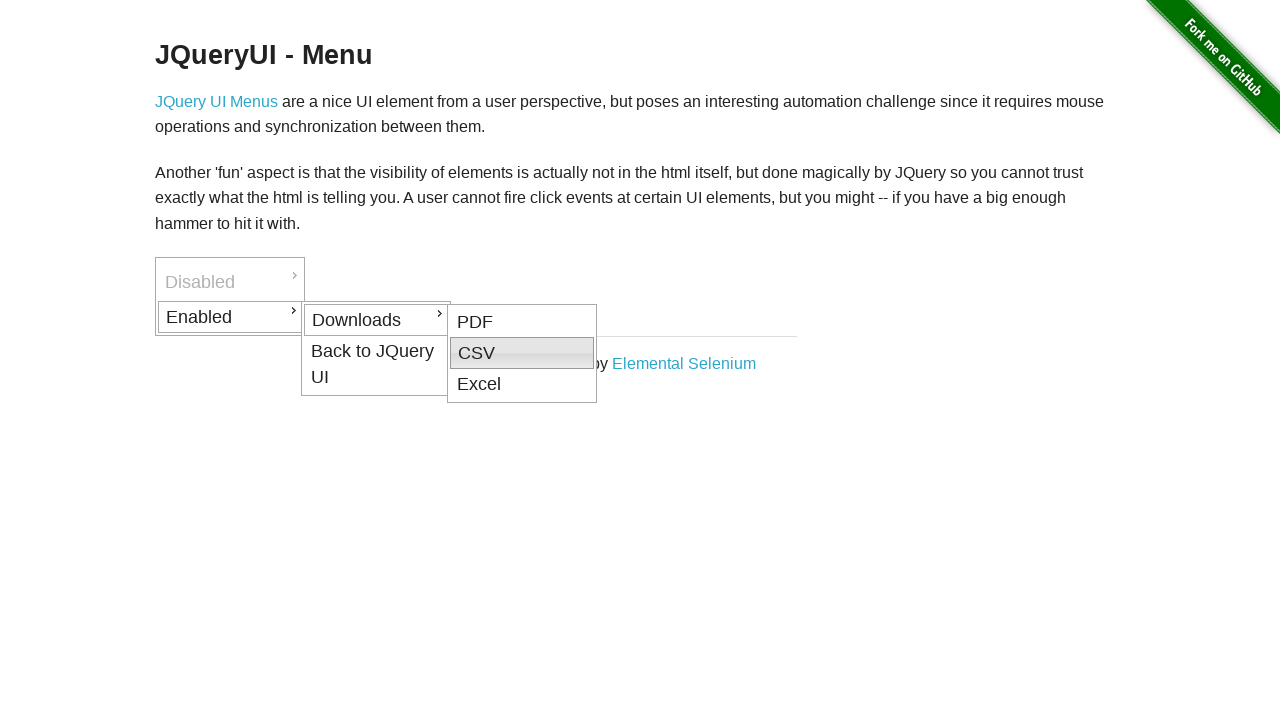

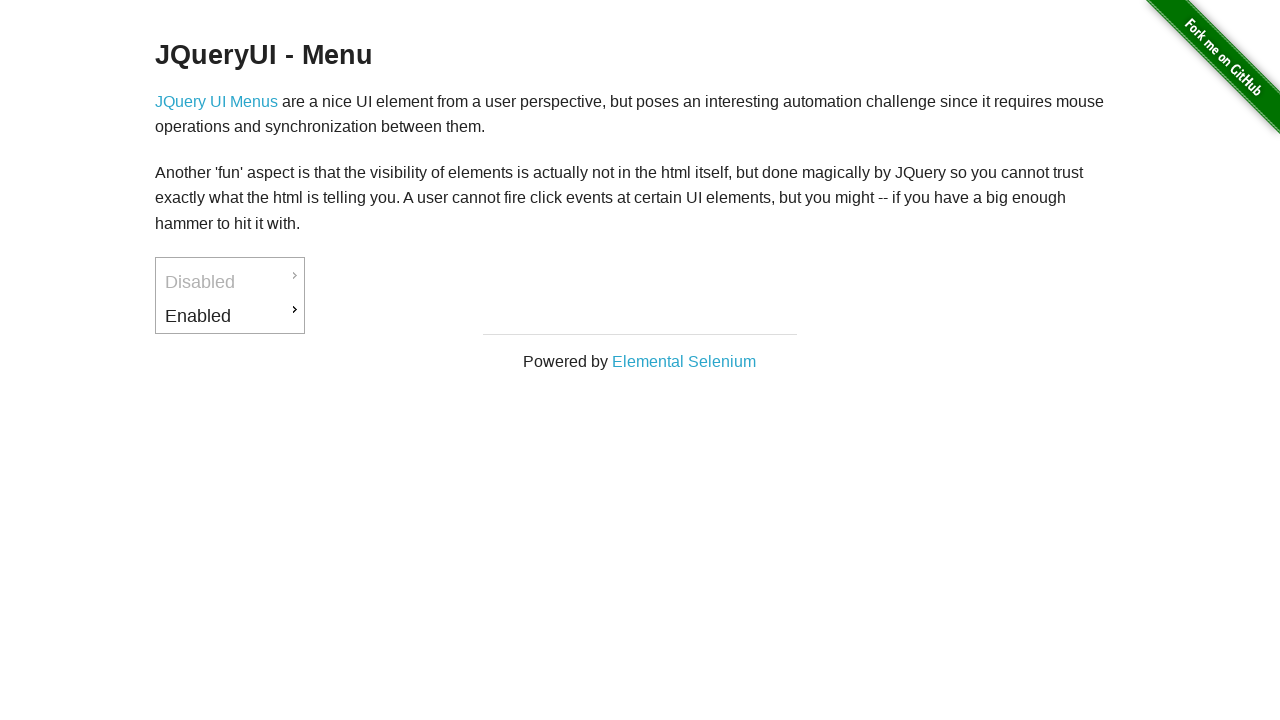